Tests carousel navigation by clicking previous and next buttons on the product carousel

Starting URL: https://www.demoblaze.com

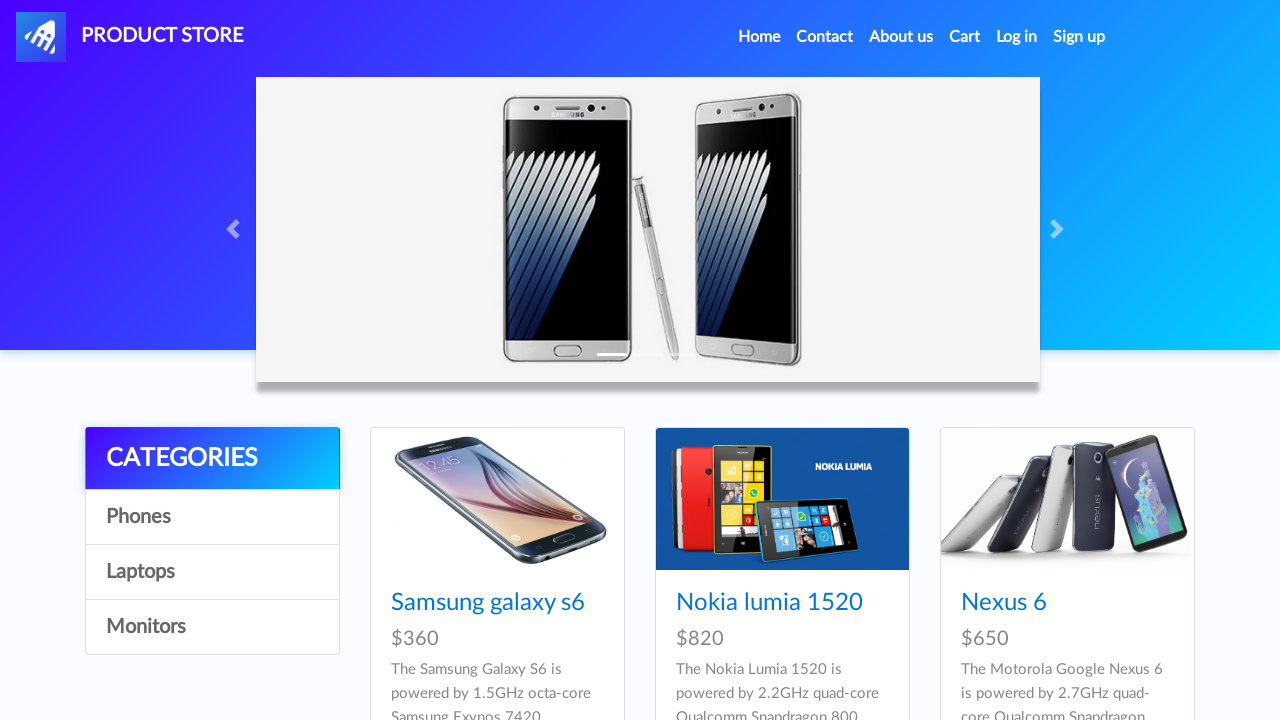

Carousel element loaded
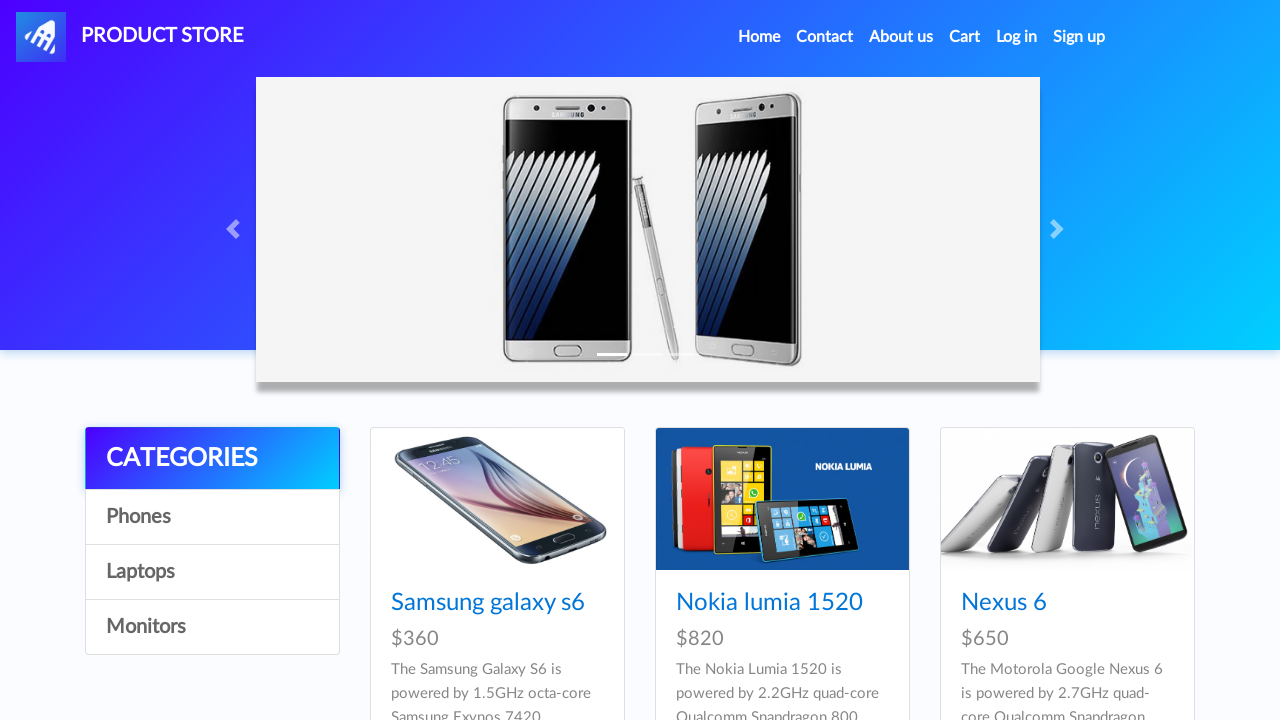

Clicked carousel previous button at (236, 229) on .carousel-control-prev
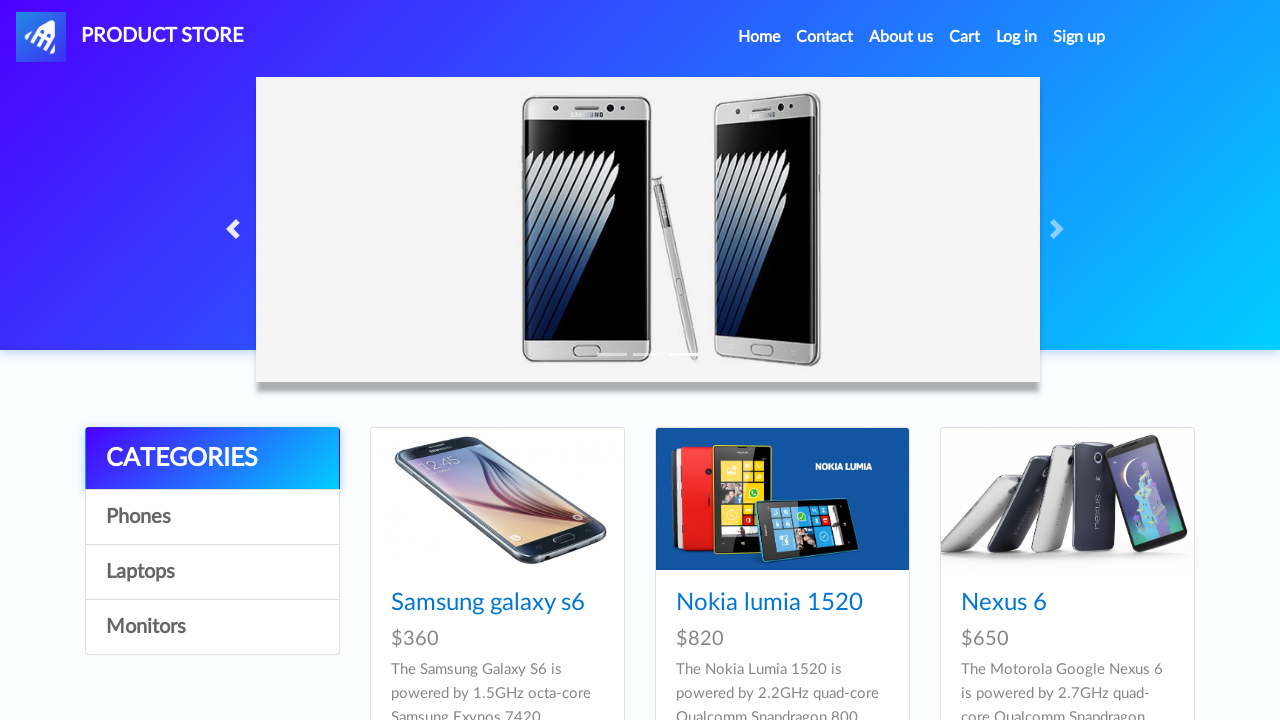

Clicked carousel next button at (1060, 229) on .carousel-control-next
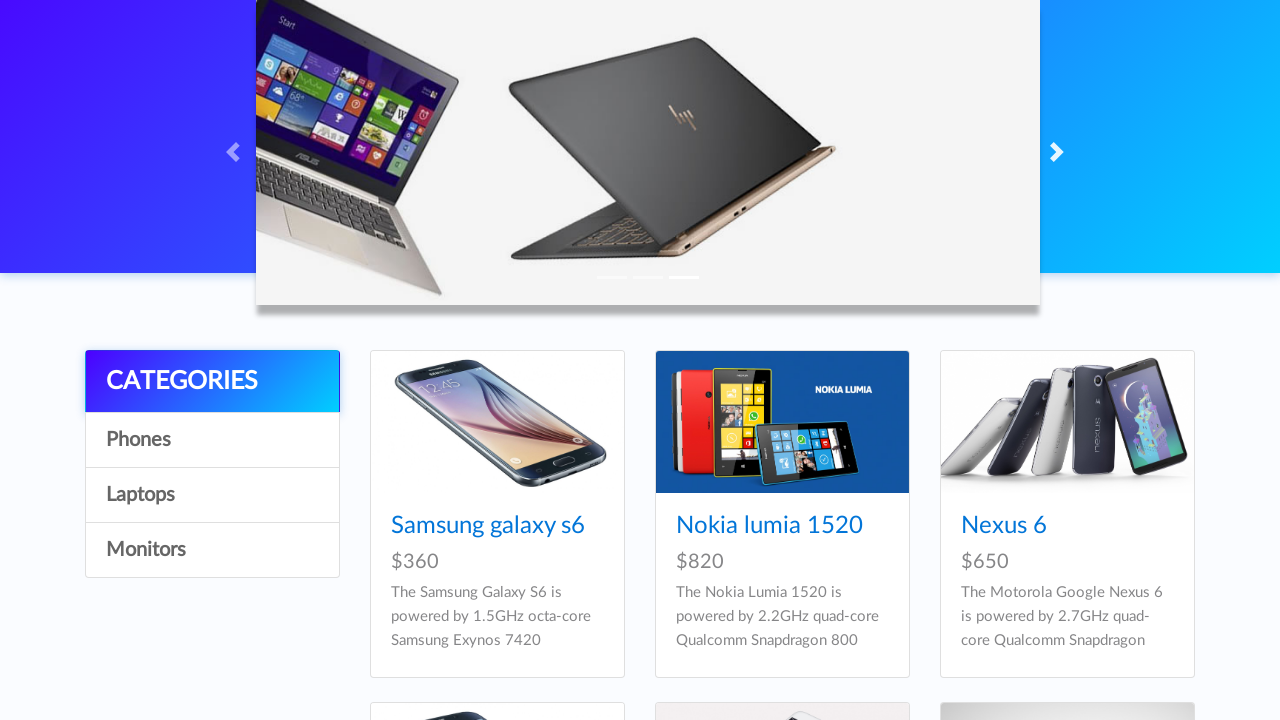

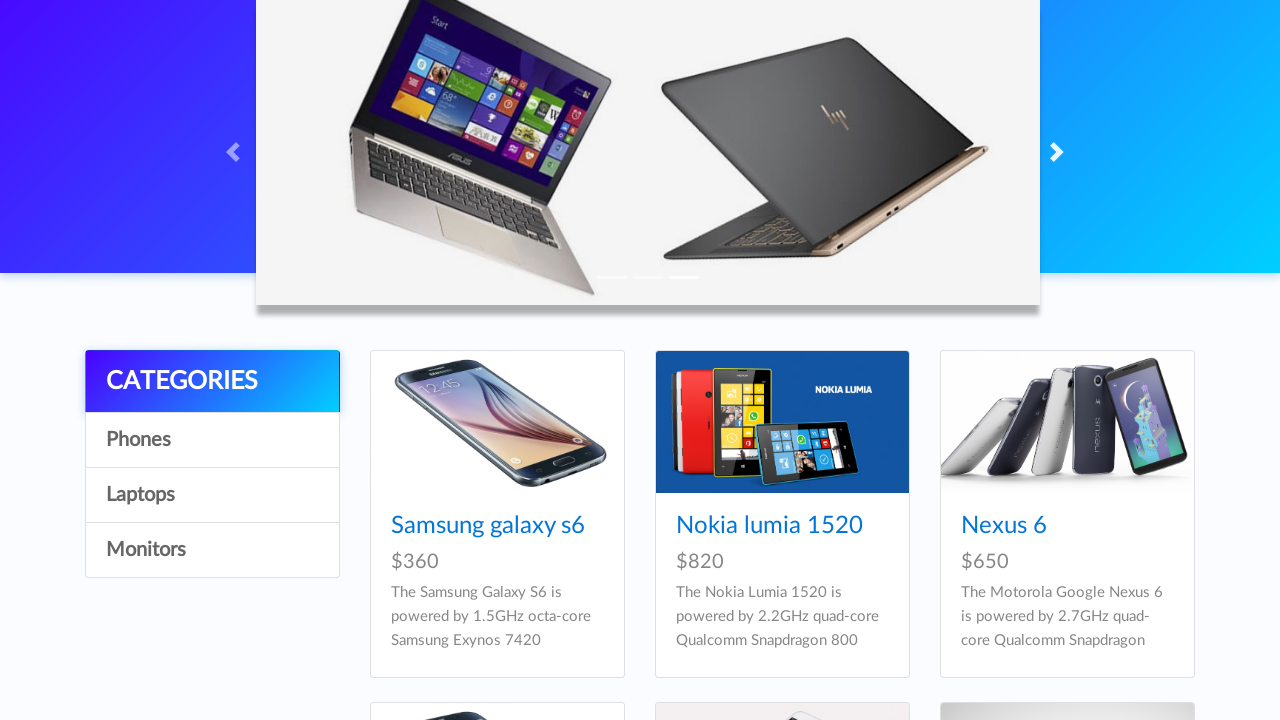